Tests filling multiple form fields including text input, password, and textarea, then navigates to index page and back to test dropdown selection

Starting URL: https://www.selenium.dev/selenium/web/web-form.html

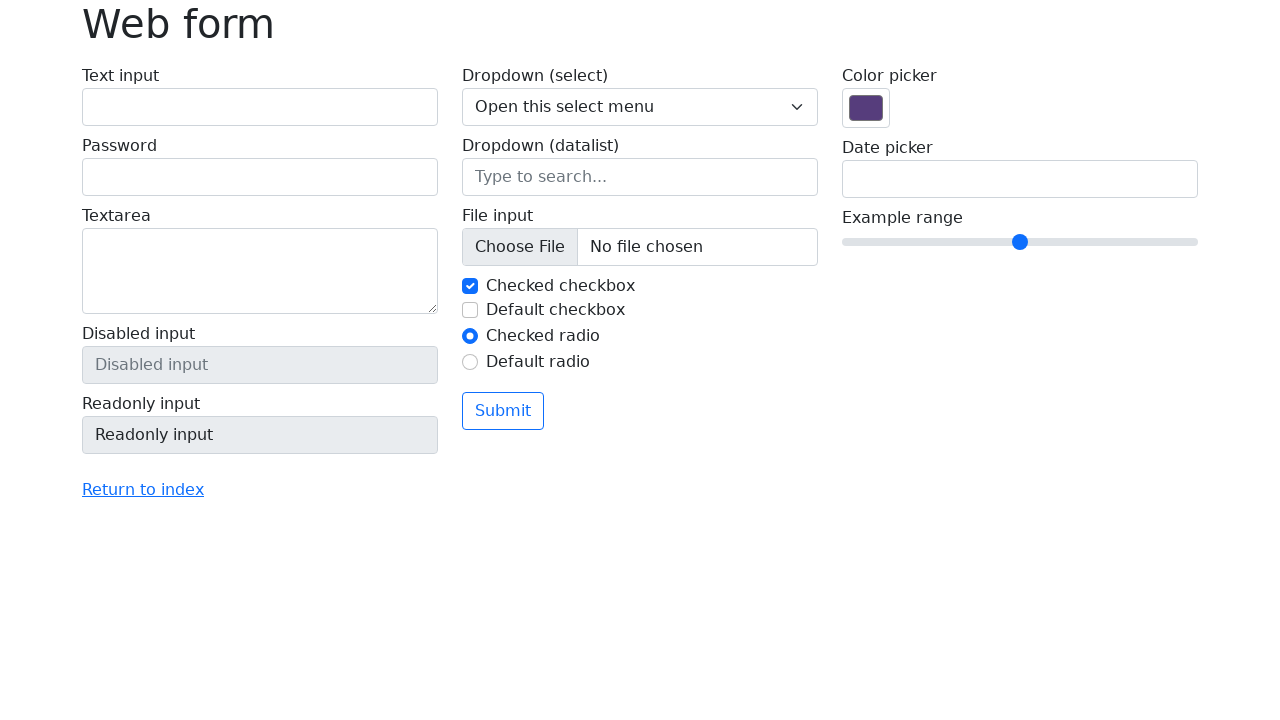

Filled text input field with 'test' on #my-text-id
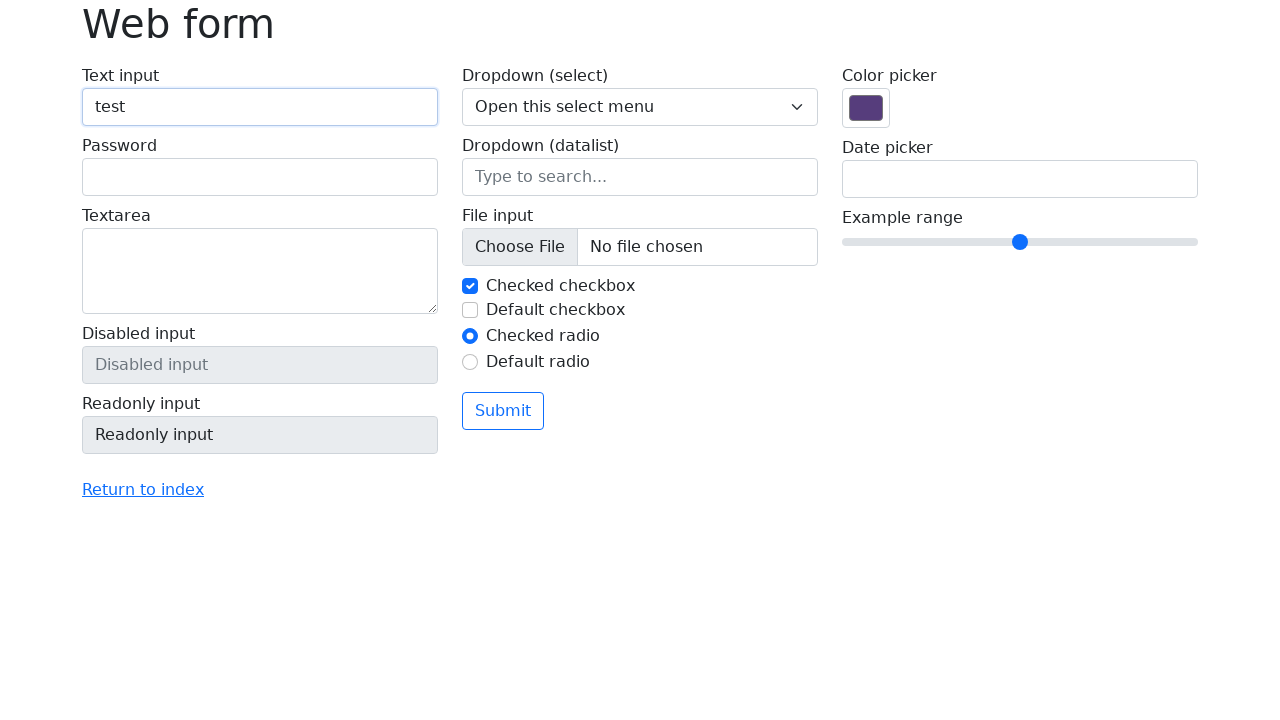

Filled password input field with '12345678' on input[name='my-password']
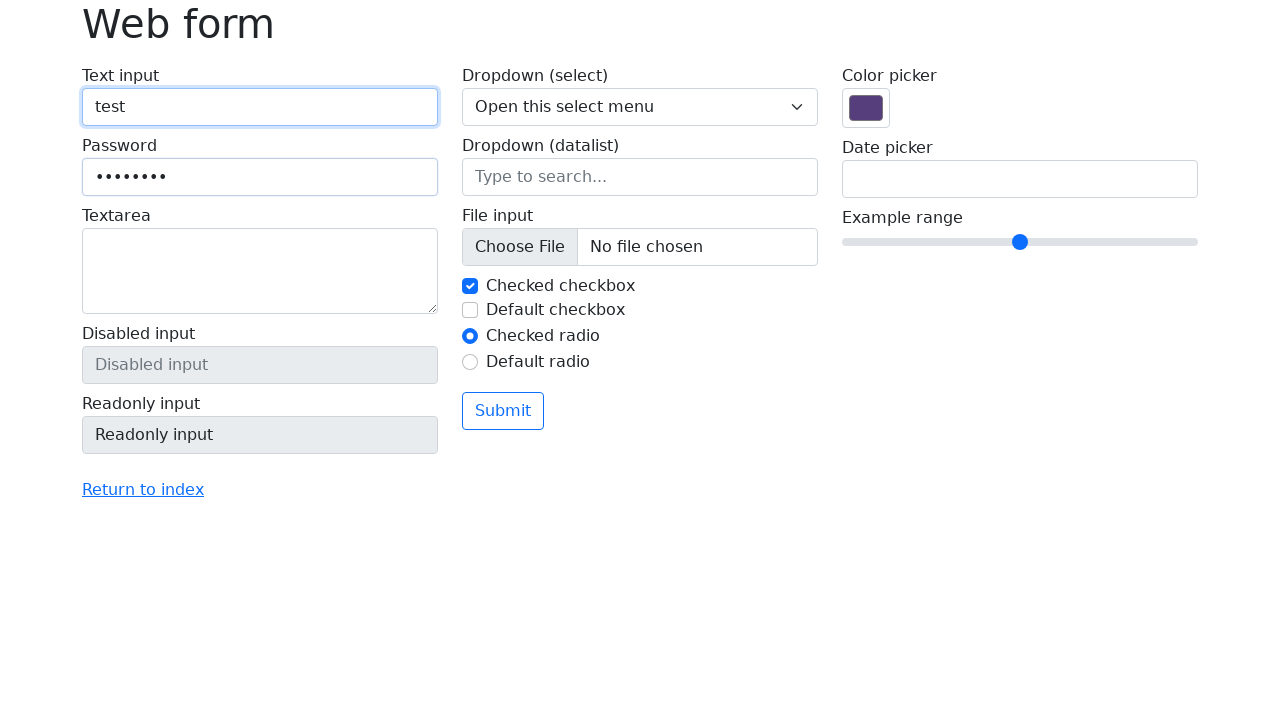

Filled textarea with test content on textarea[name='my-textarea']
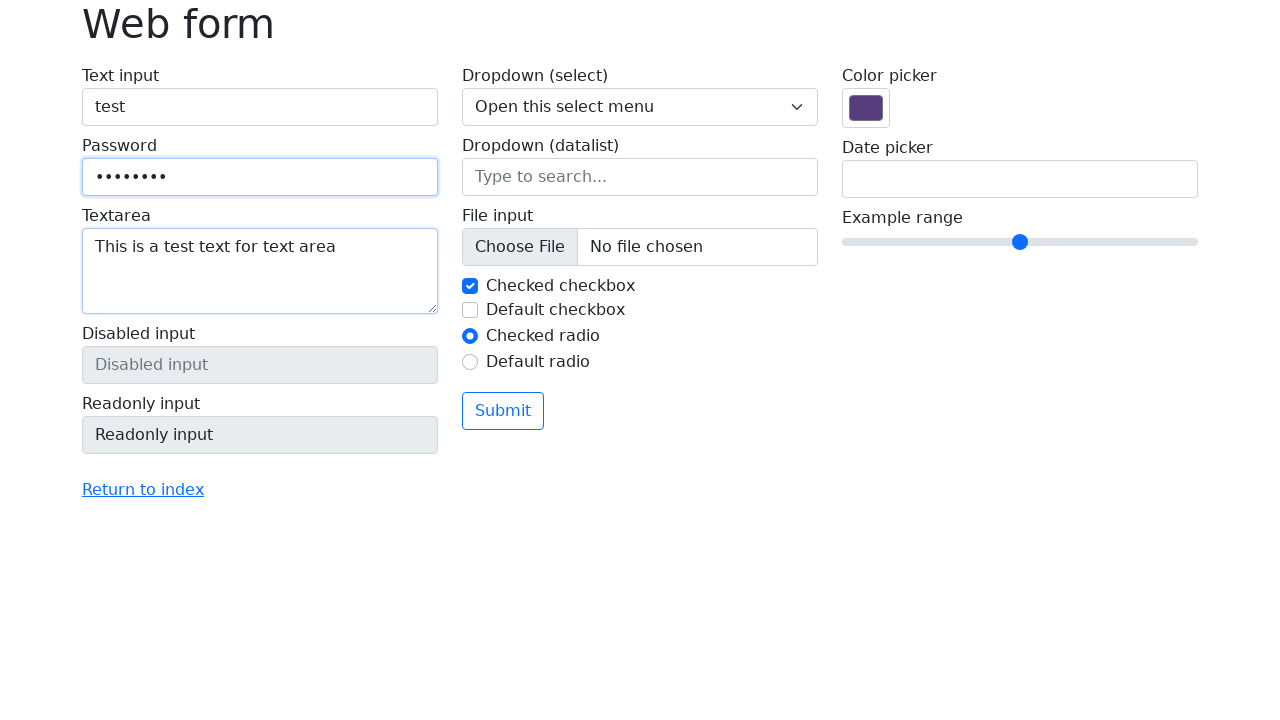

Clicked 'Return to index' link at (143, 490) on a:has-text('Return to index')
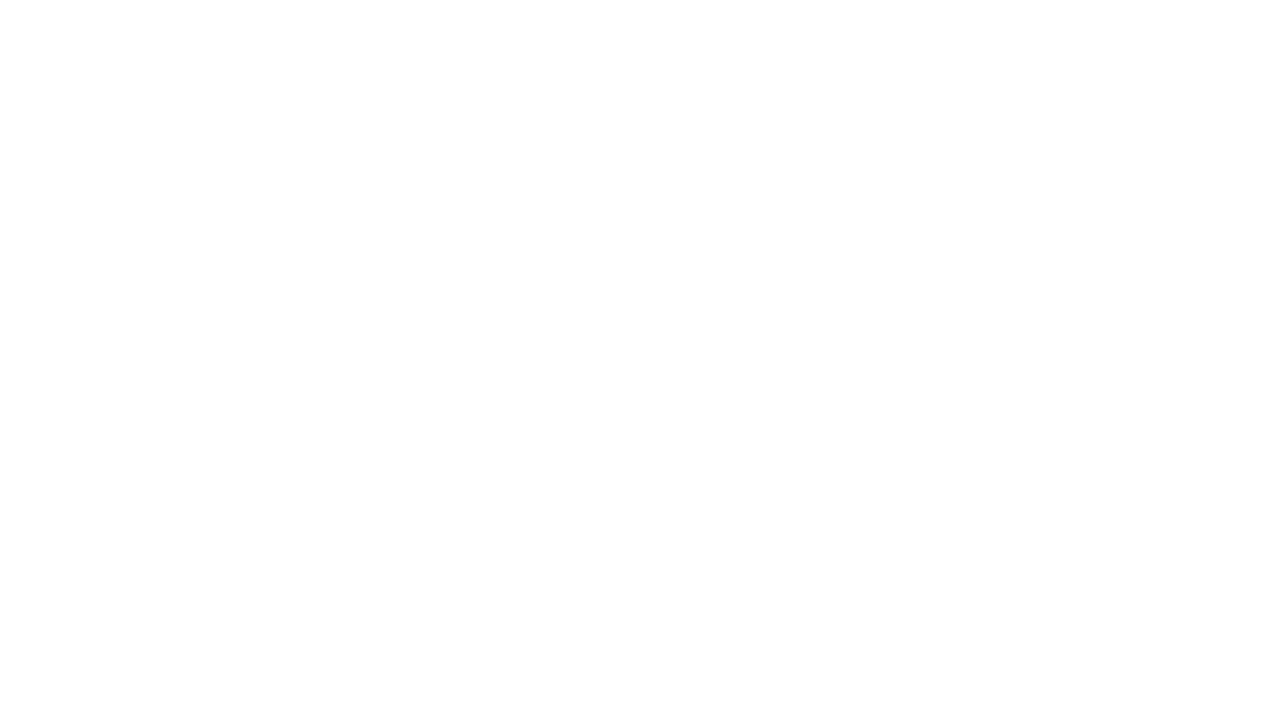

Waited for navigation to index page
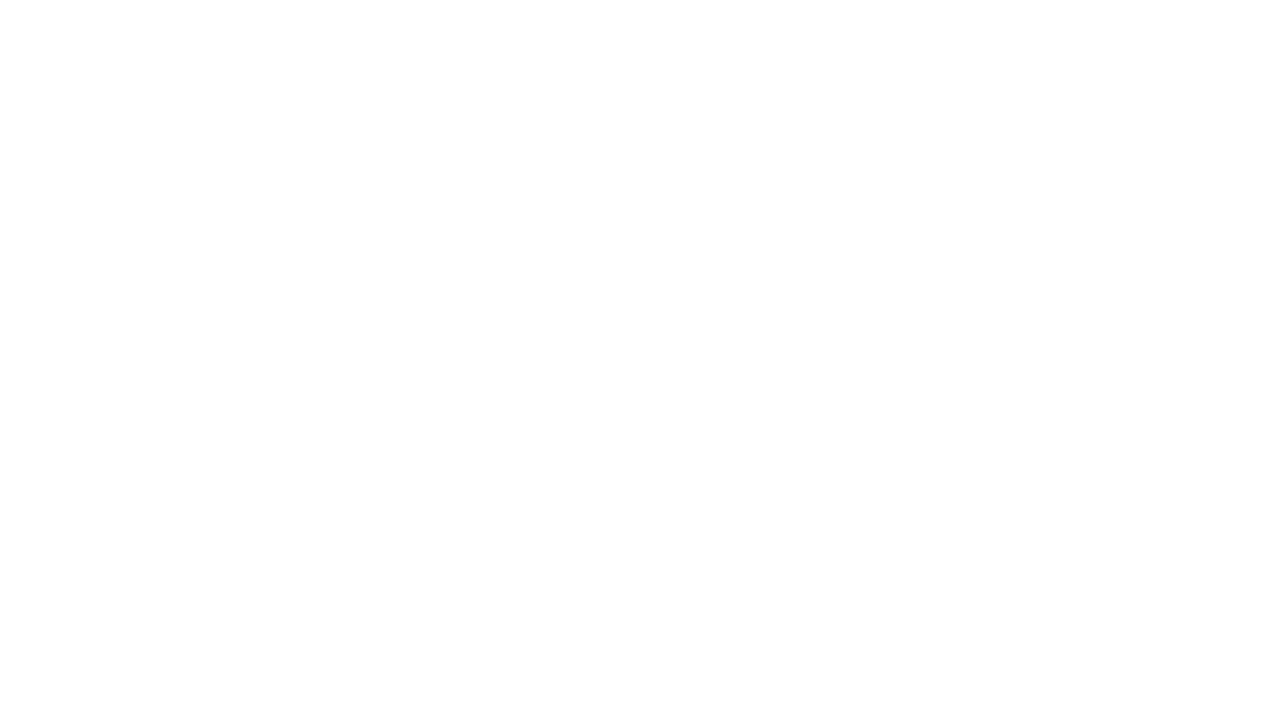

Navigated back to web form page
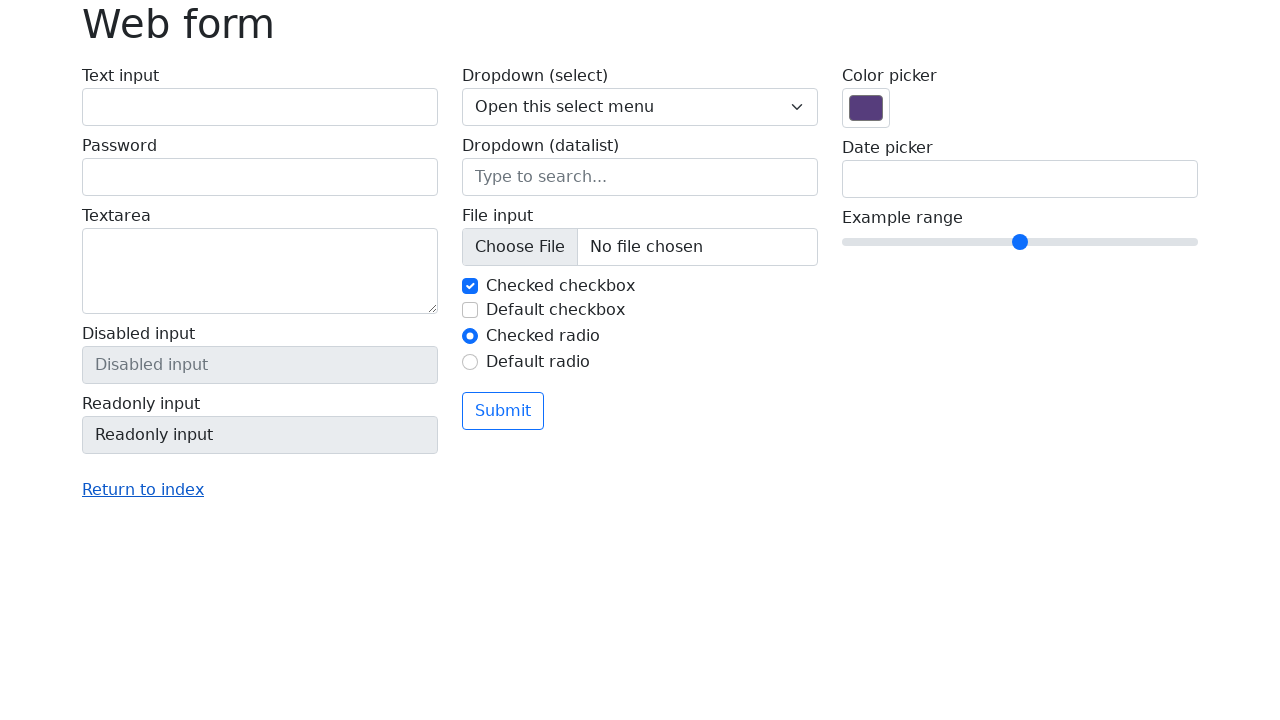

Selected option '1' from dropdown on select[name='my-select']
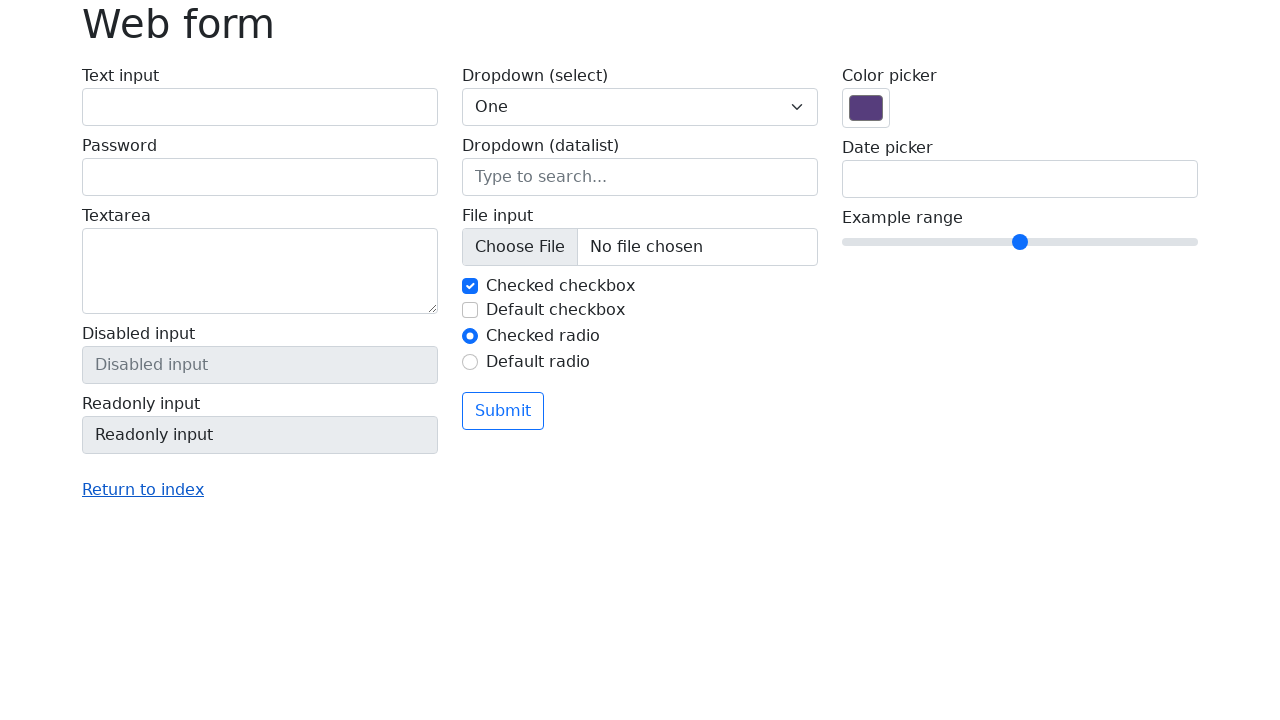

Selected option '2' from dropdown on select[name='my-select']
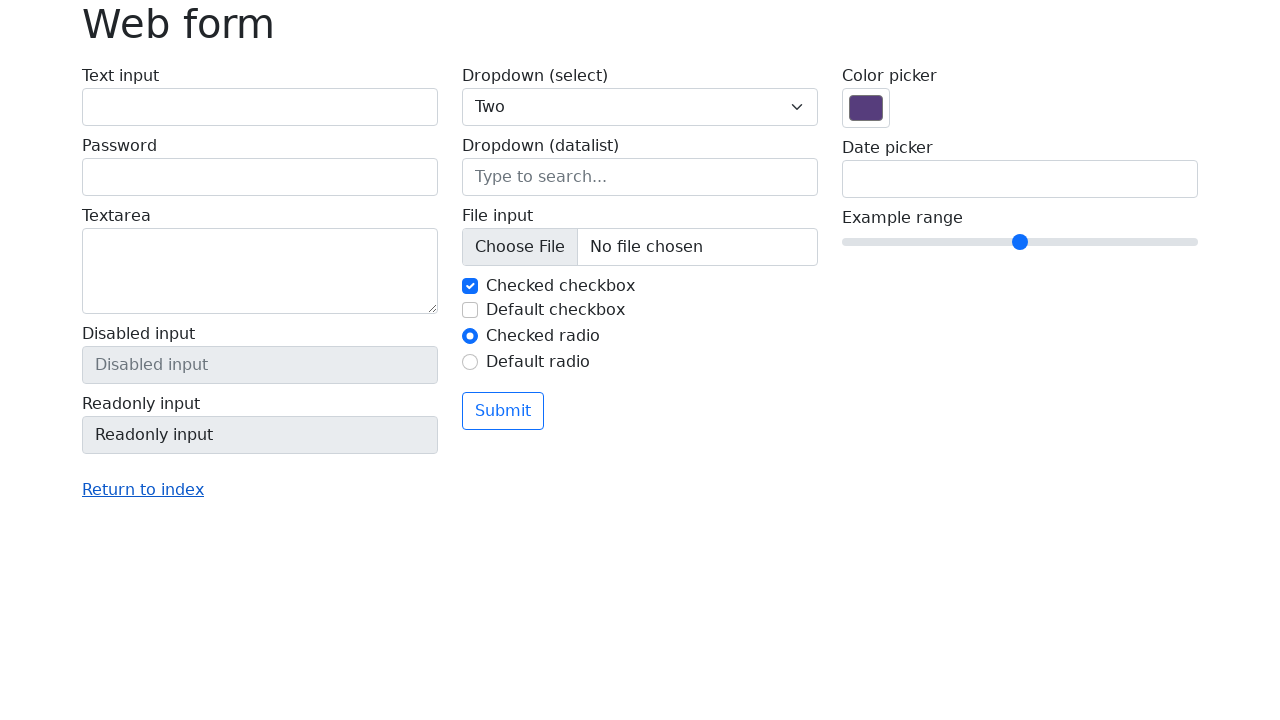

Selected option '3' from dropdown on select[name='my-select']
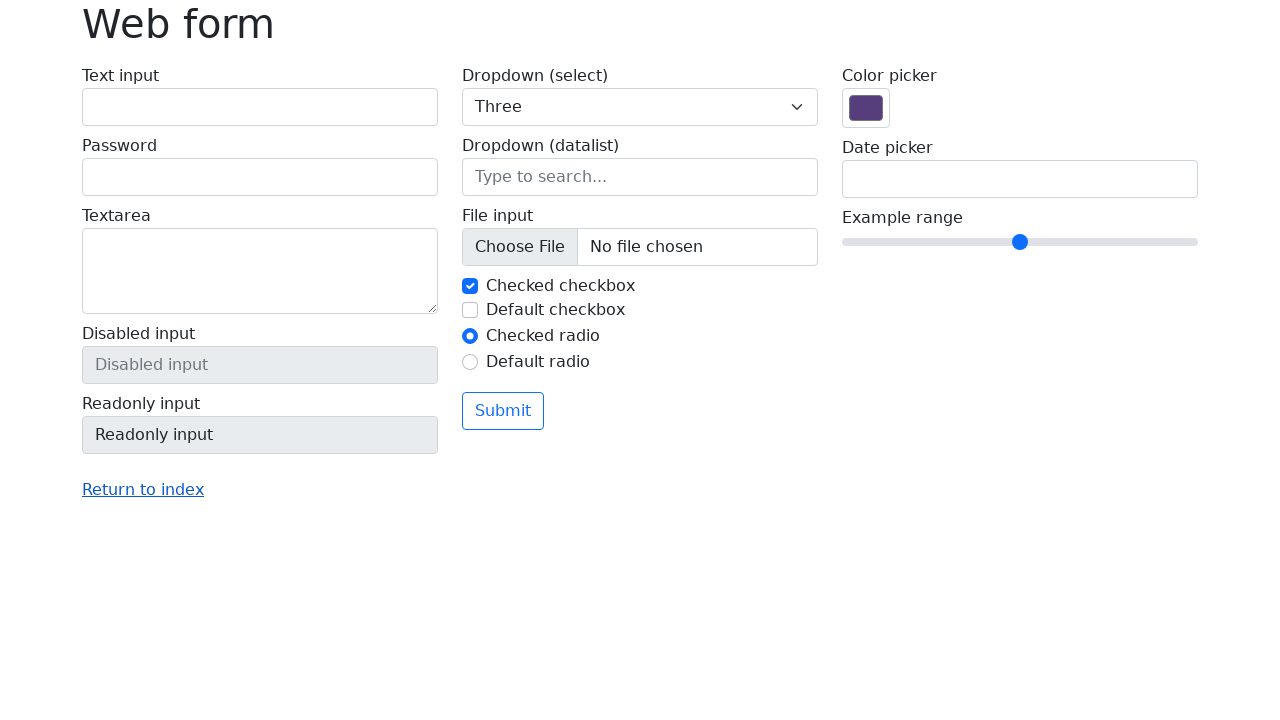

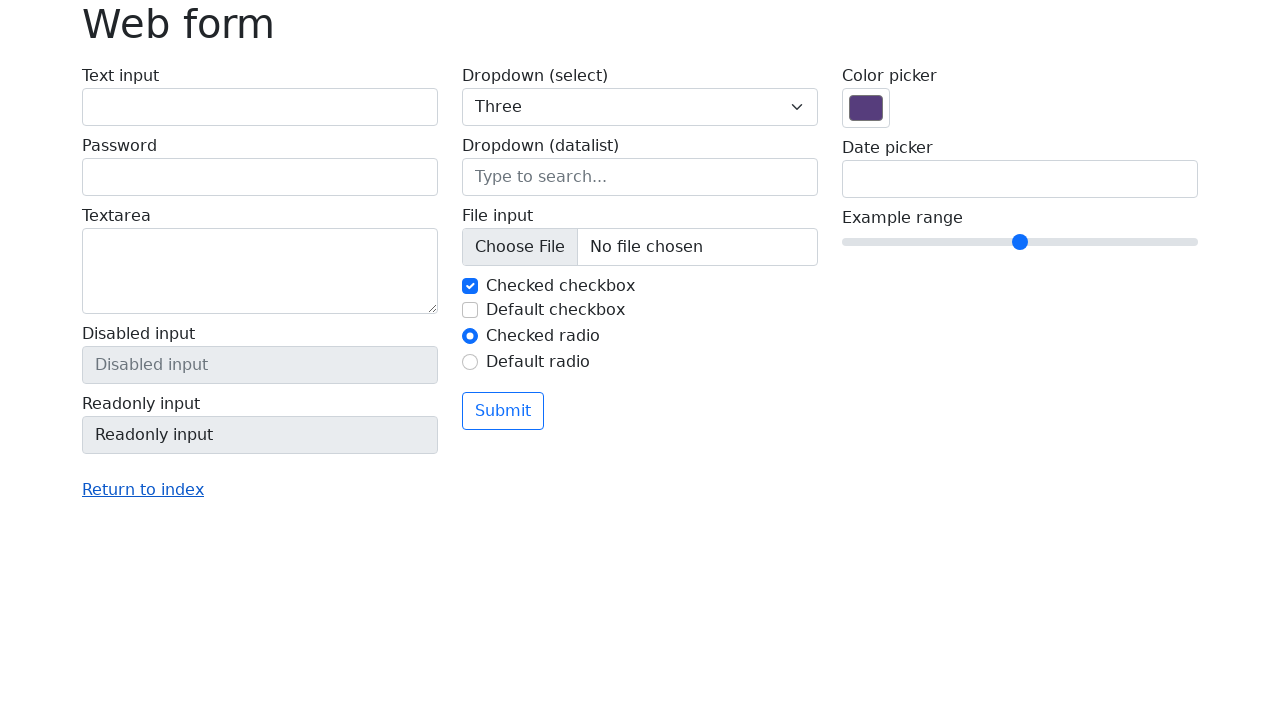